Tests closing an on-screen popup advertisement by clicking the close button and verifying it disappears

Starting URL: https://practice-automation.com/ads/

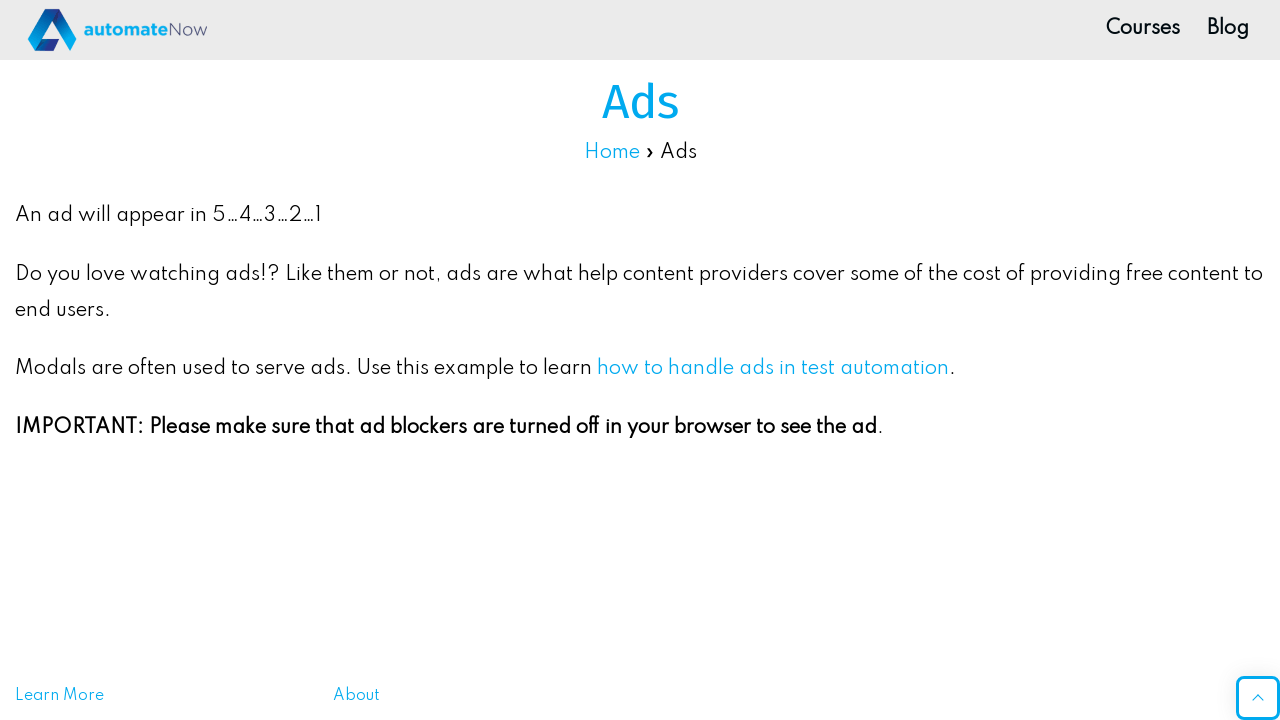

Waited for popup close button to appear
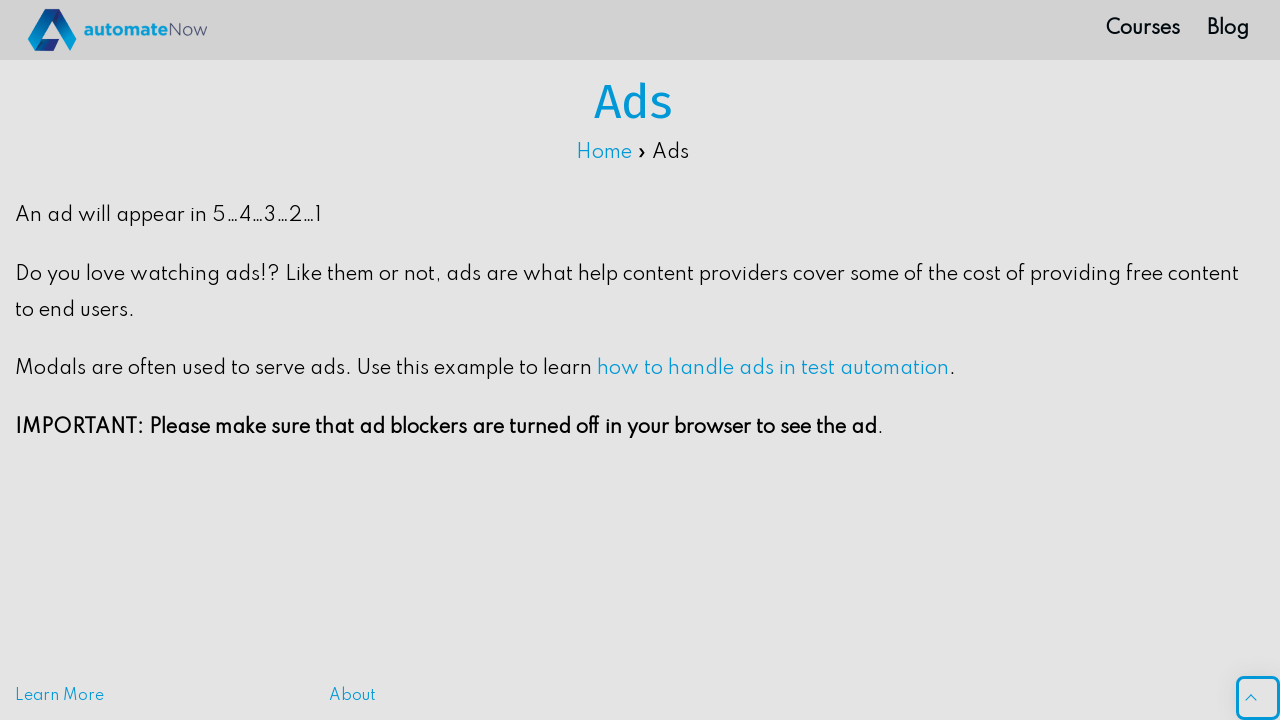

Clicked the popup close button at (880, 324) on xpath=//*[@id="popmake-1272"]/button
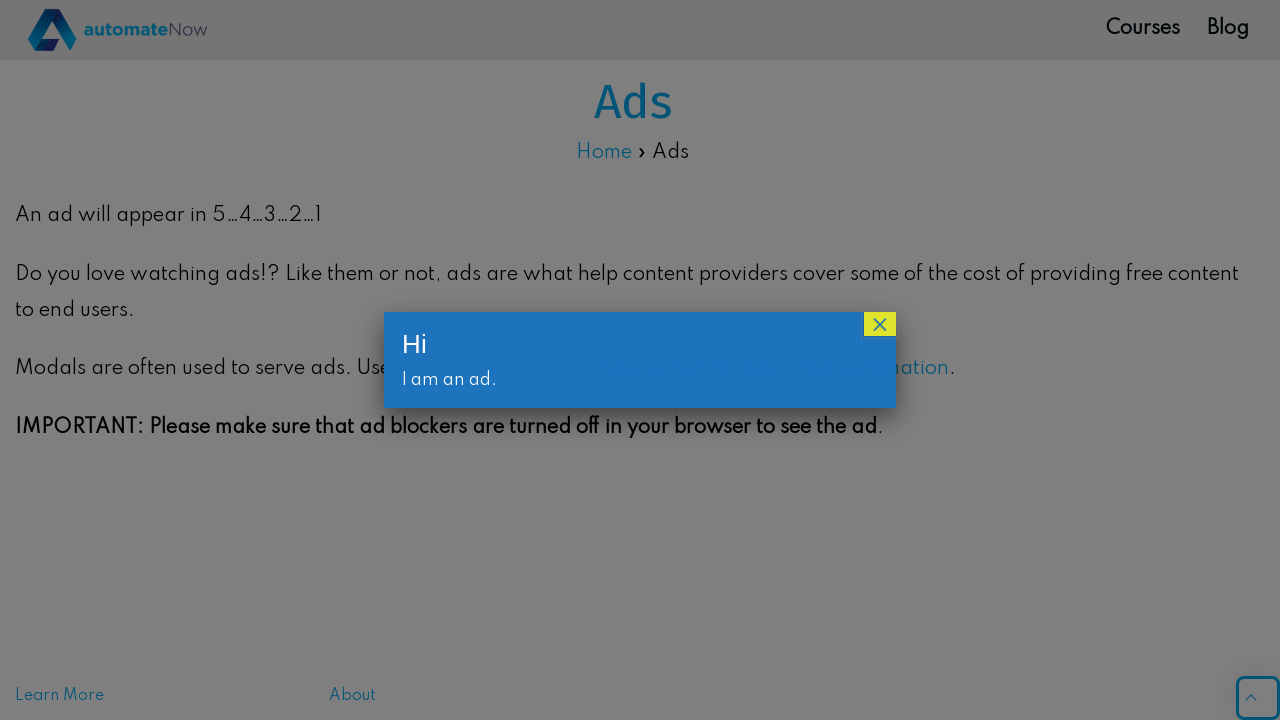

Verified popup advertisement disappeared
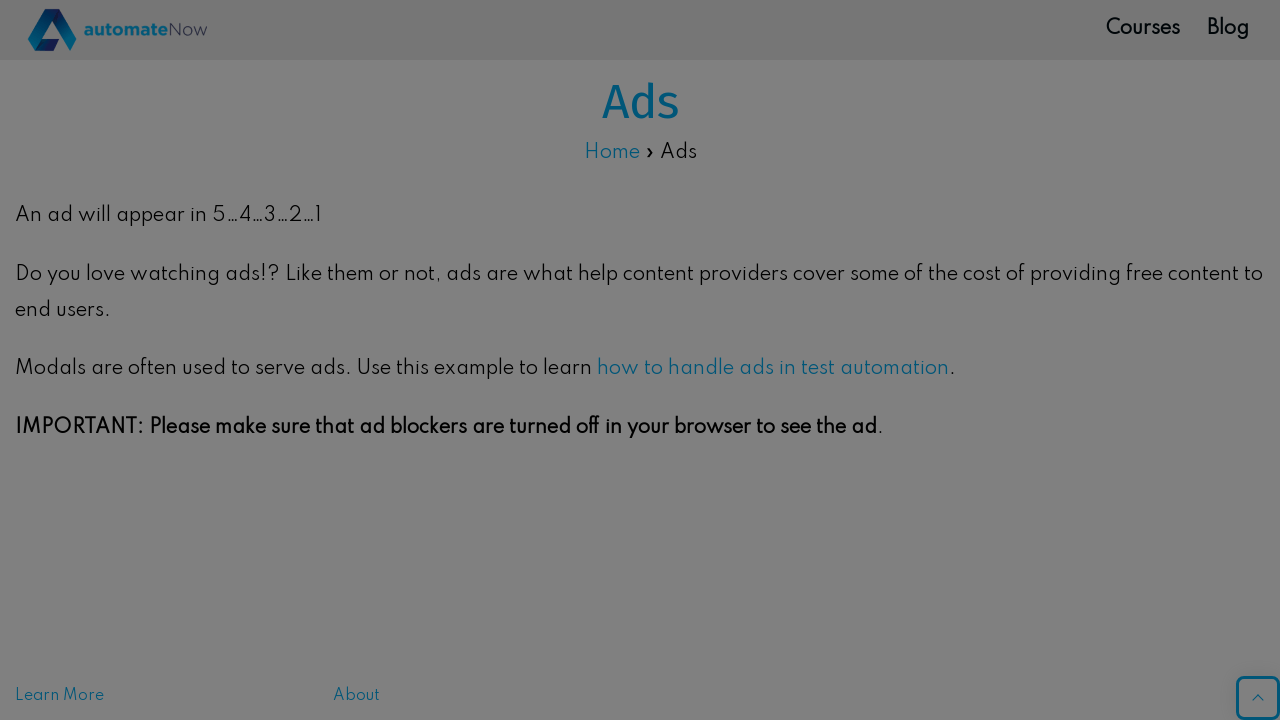

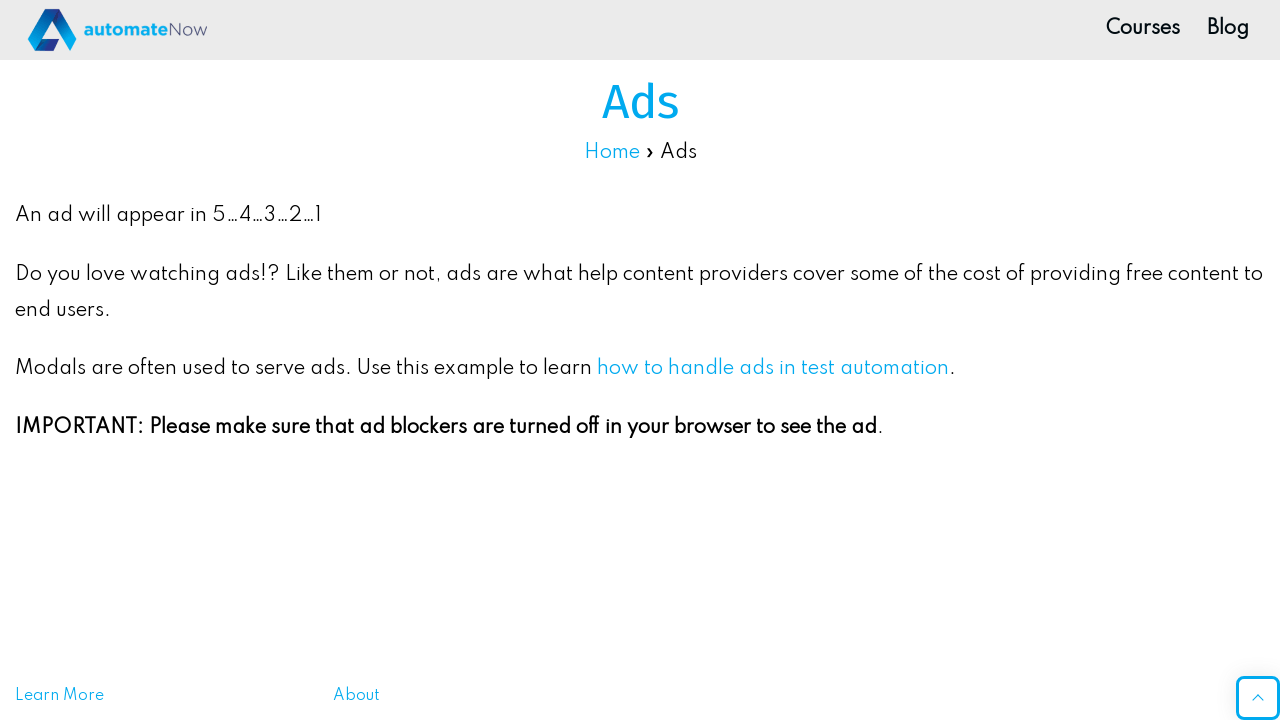